Tests submitting a practice form with all valid inputs including name, gender, email, phone number, date of birth, subjects, hobbies, address, and state/city selection.

Starting URL: https://demoqa.com/automation-practice-form

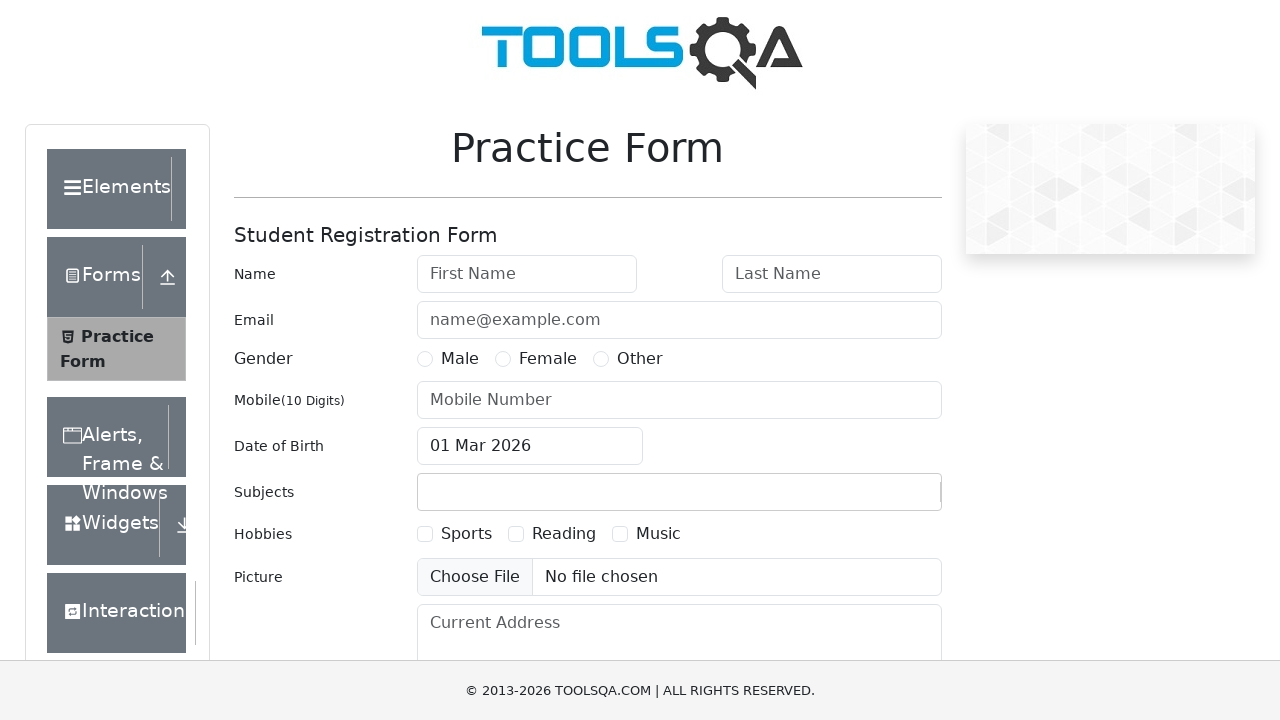

Filled first name field with 'John' on #firstName
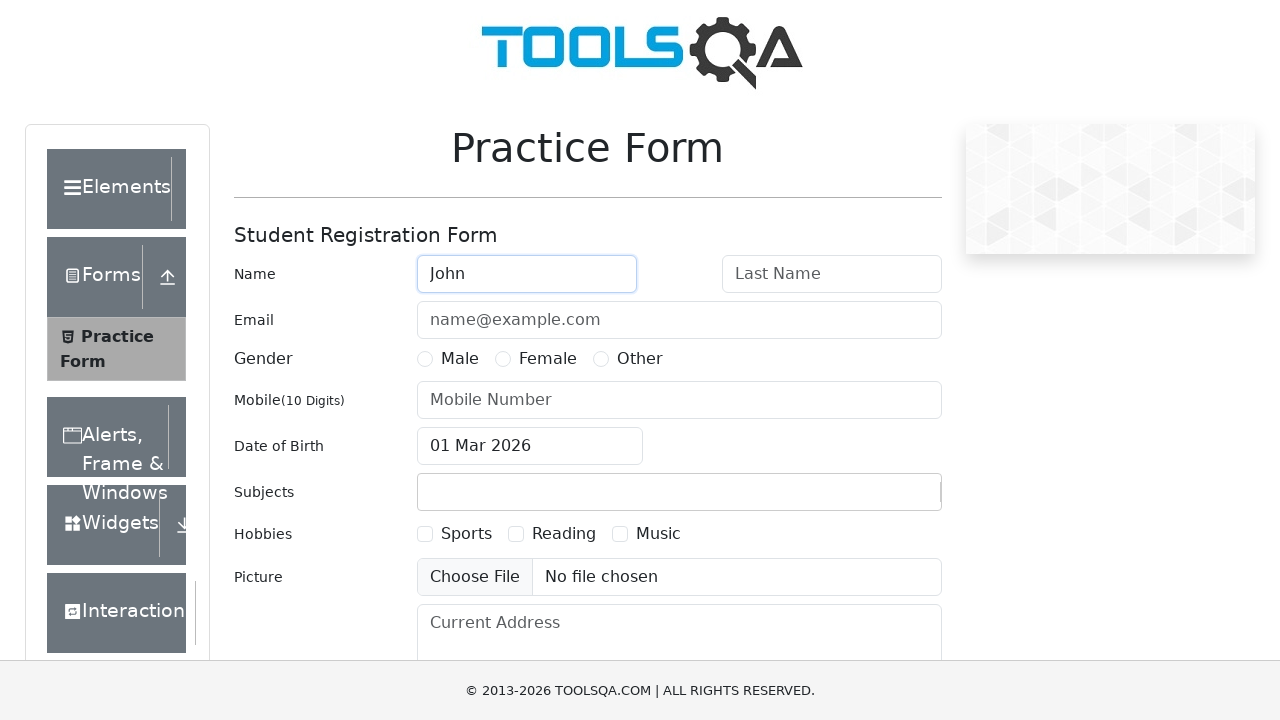

Filled last name field with 'Doe' on #lastName
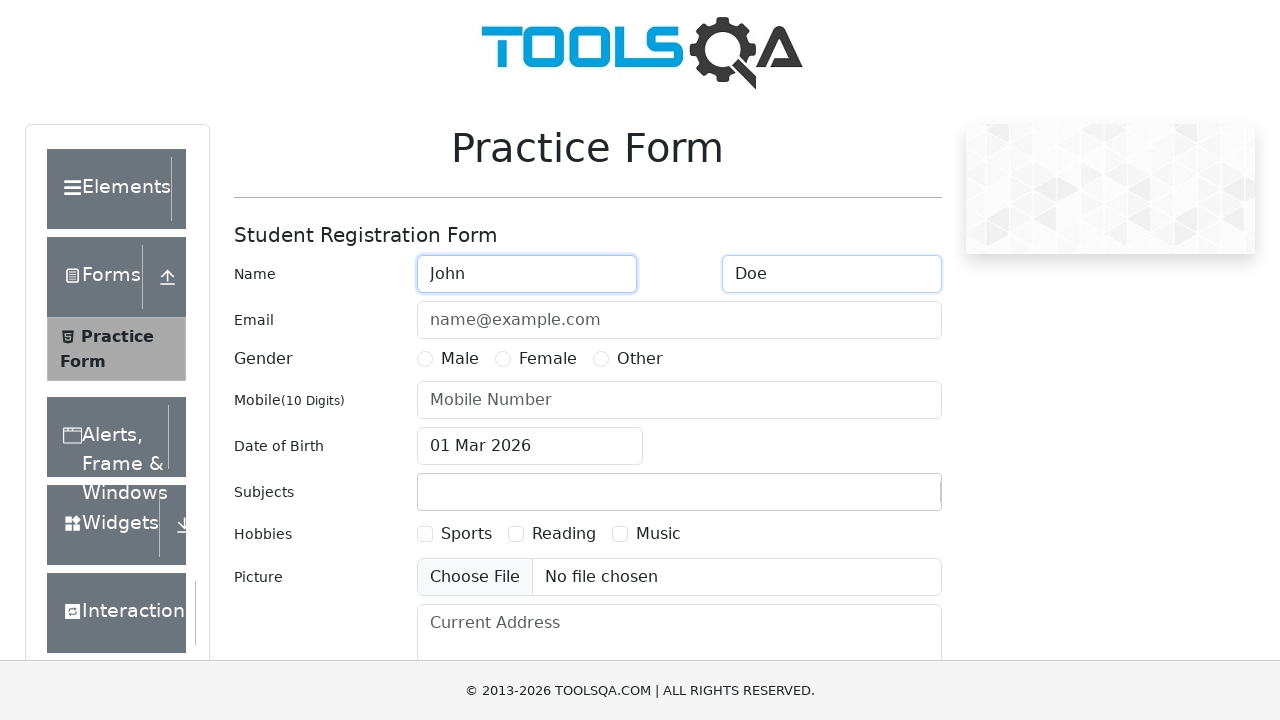

Selected Male gender option at (460, 359) on label[for="gender-radio-1"]
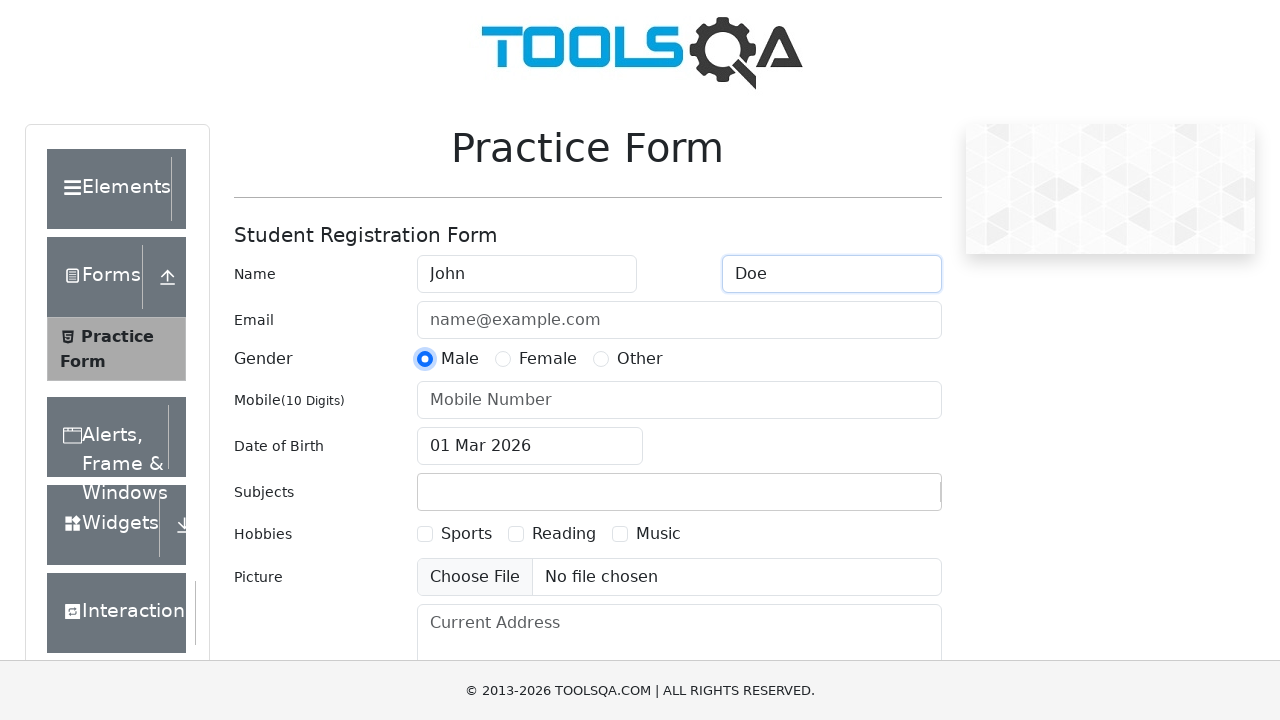

Filled email field with 'john.doe@example.com' on #userEmail
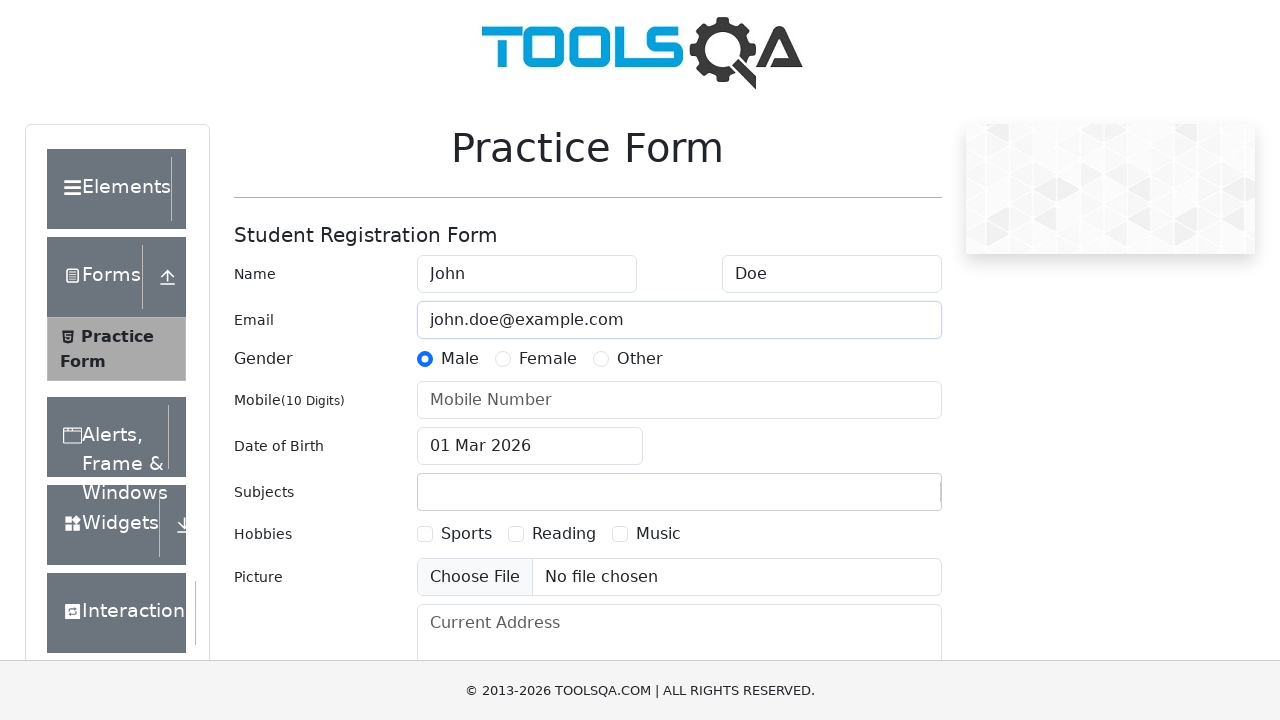

Filled mobile number field with '1234567890' on #userNumber
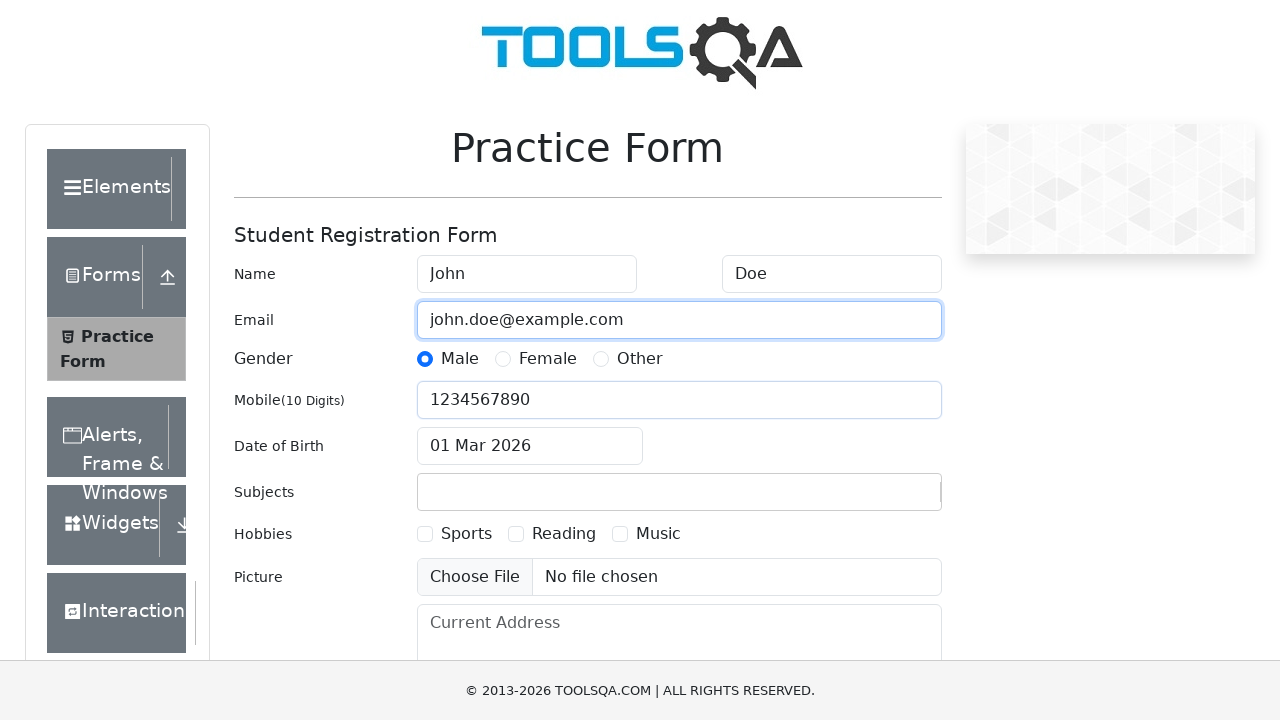

Opened date picker for date of birth at (530, 446) on #dateOfBirthInput
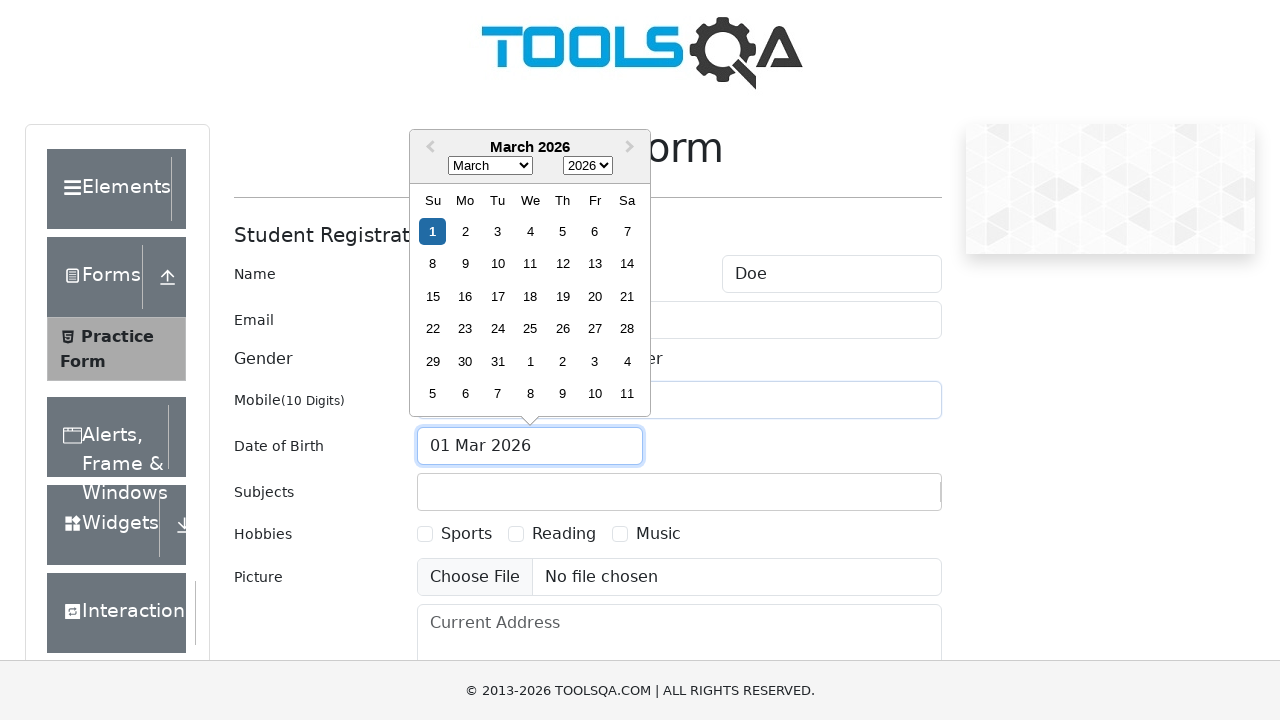

Selected May as birth month on .react-datepicker__month-select
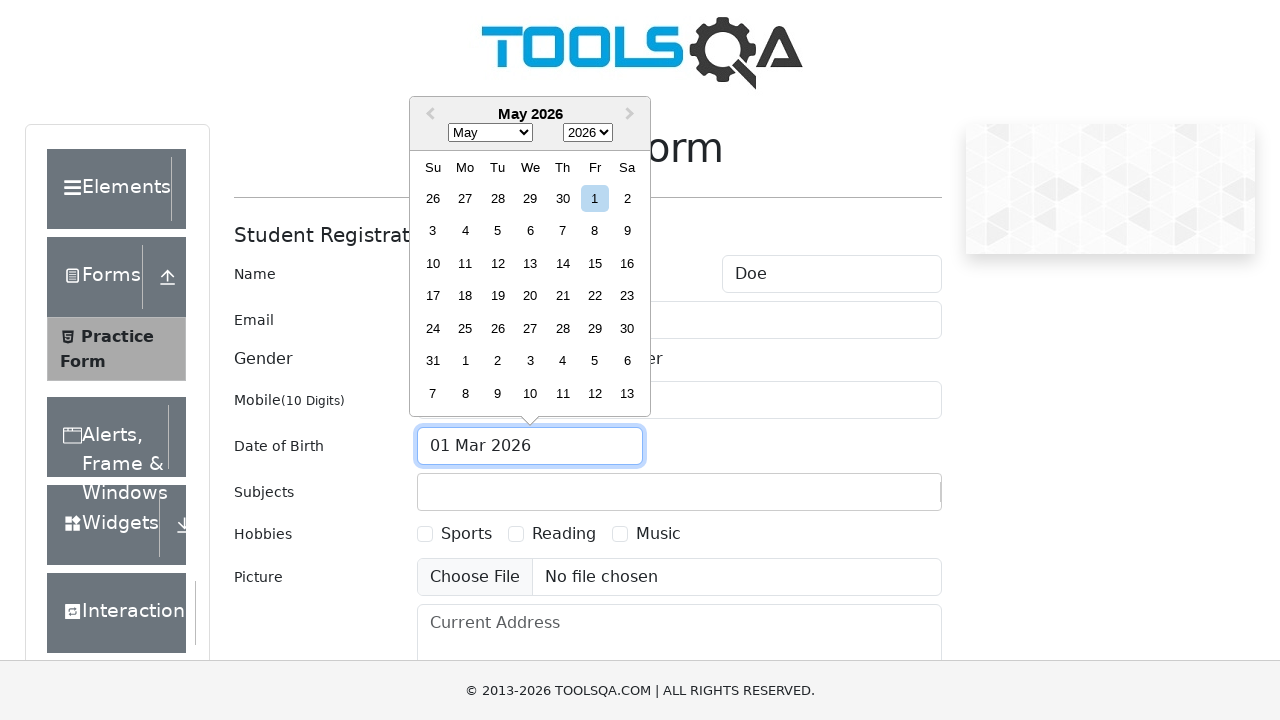

Selected 1995 as birth year on .react-datepicker__year-select
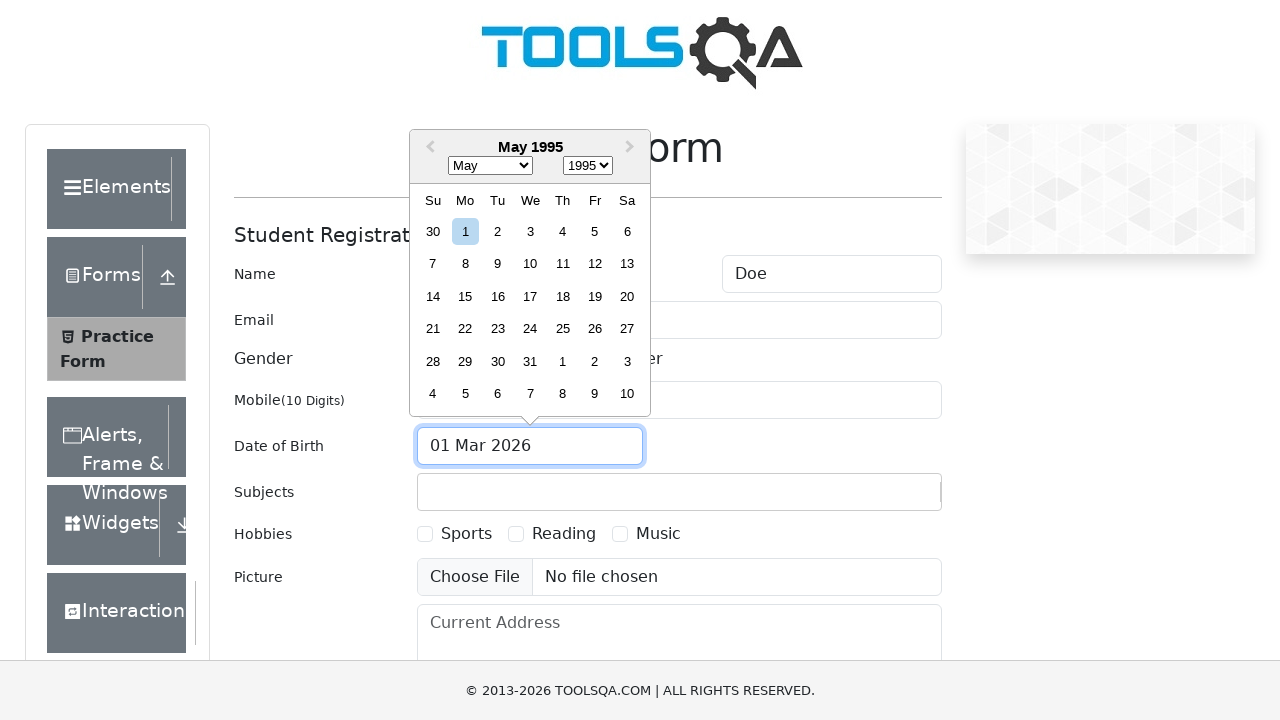

Selected 15th day of the month for date of birth at (465, 296) on .react-datepicker__day--015
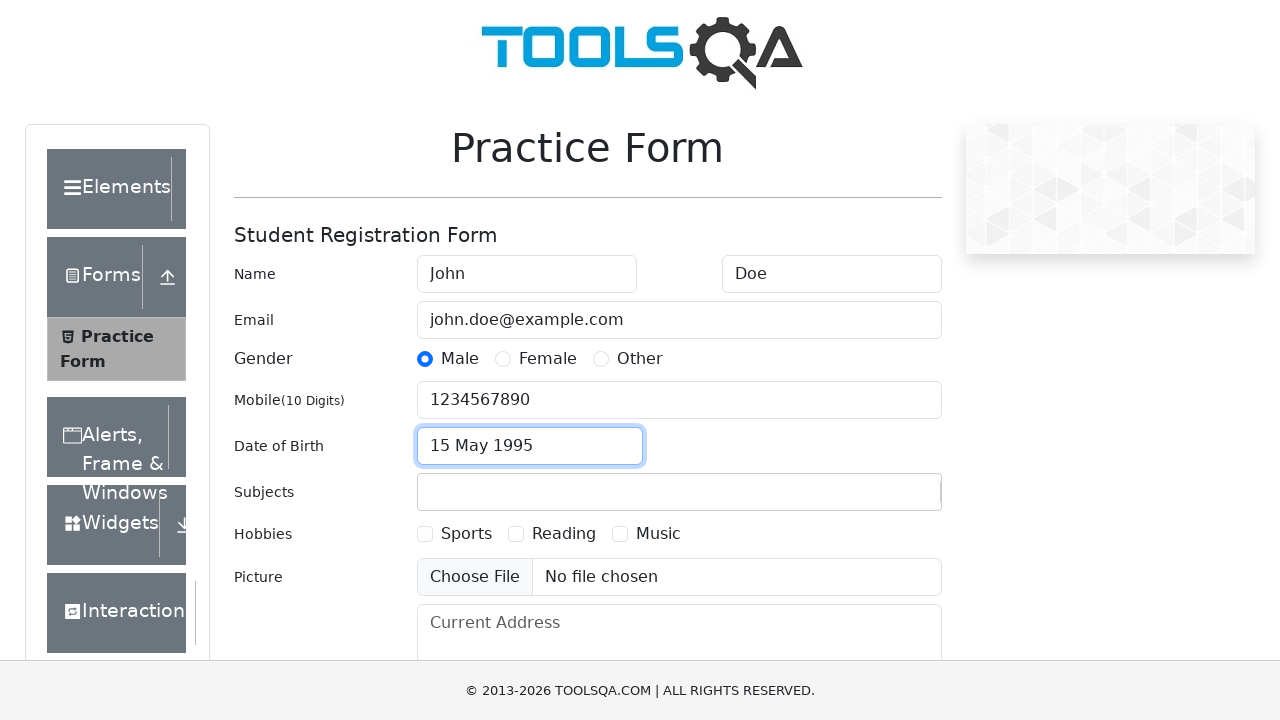

Filled subjects field with 'Maths' on #subjectsInput
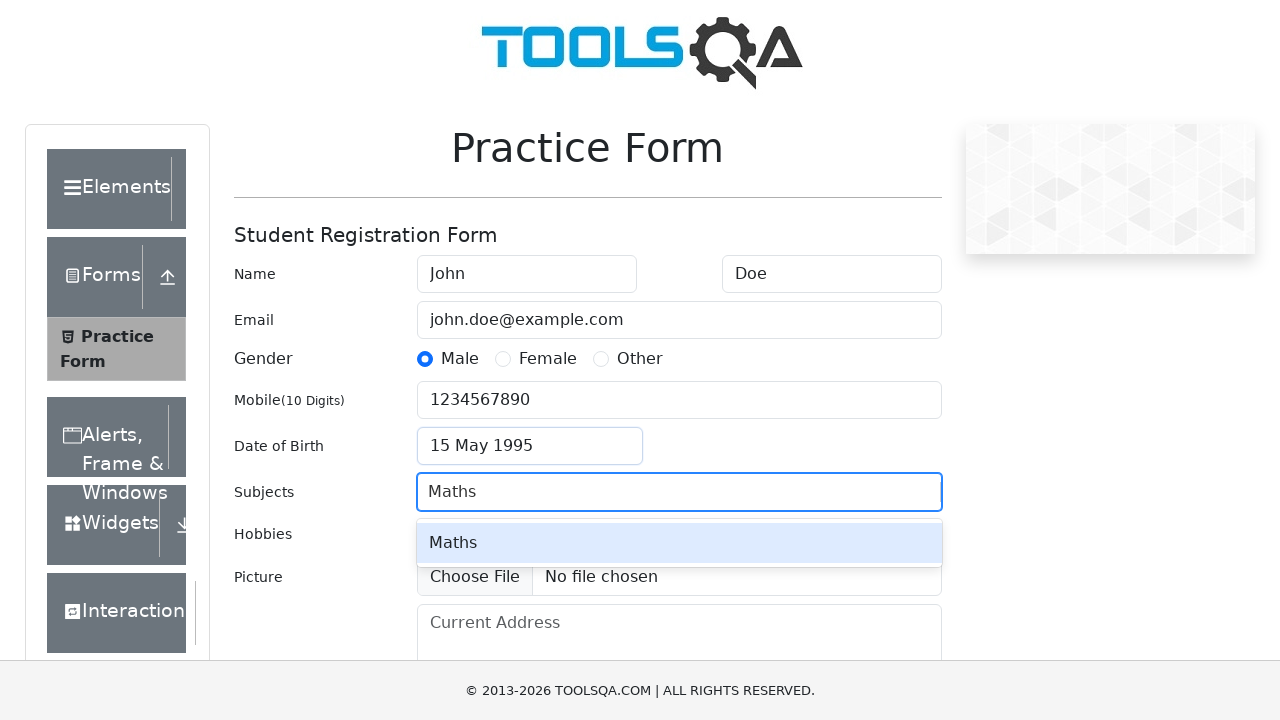

Pressed Enter to add Maths subject on #subjectsInput
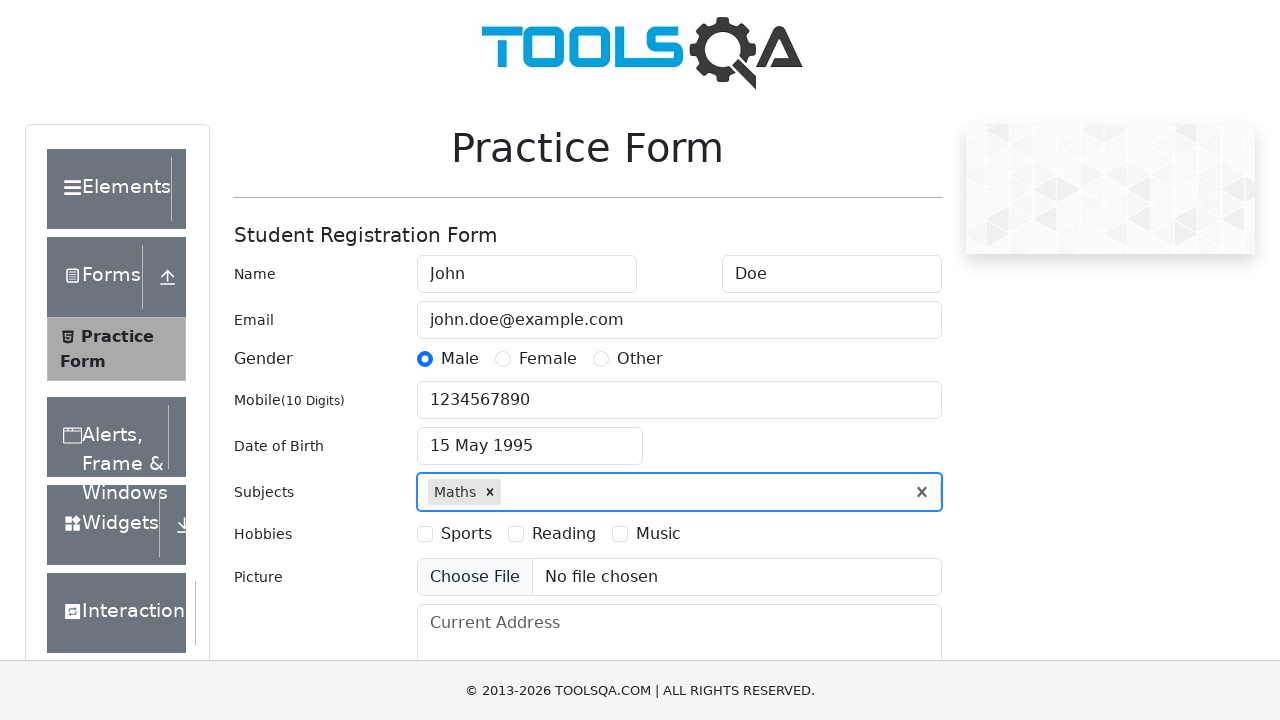

Selected Sports hobby checkbox at (466, 534) on label[for="hobbies-checkbox-1"]
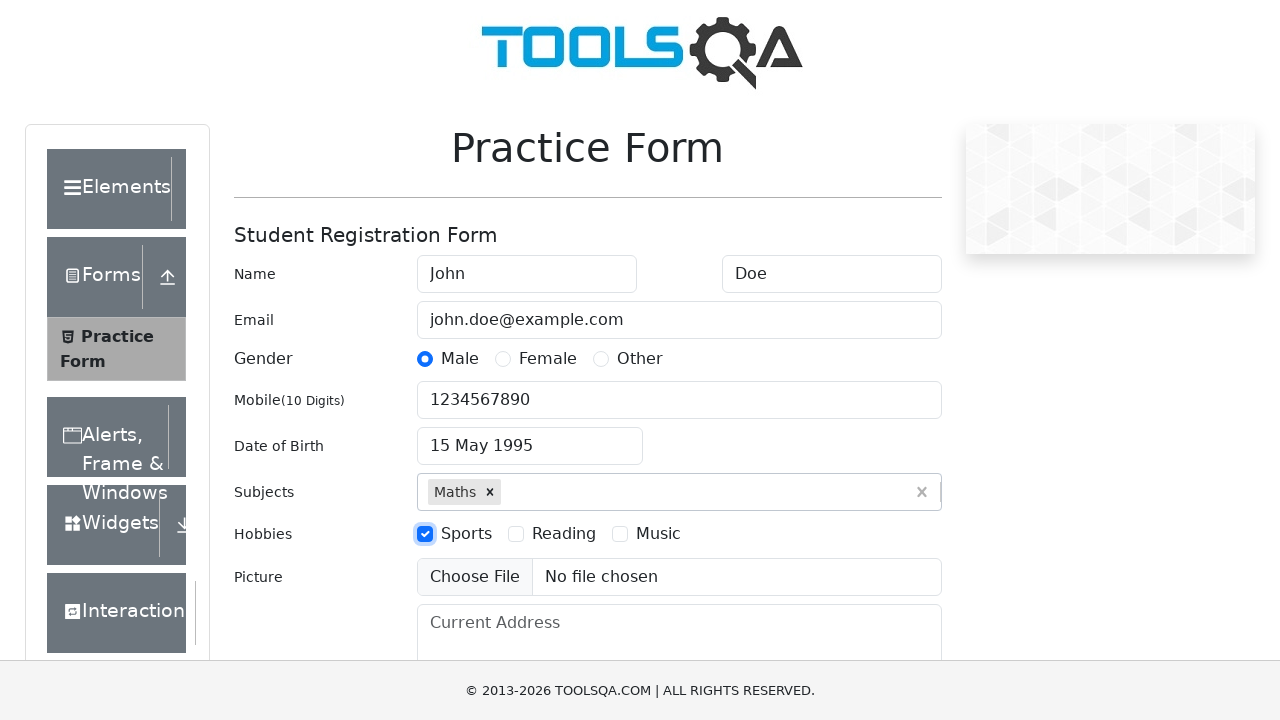

Filled current address field with '123 Main St, City, Country' on #currentAddress
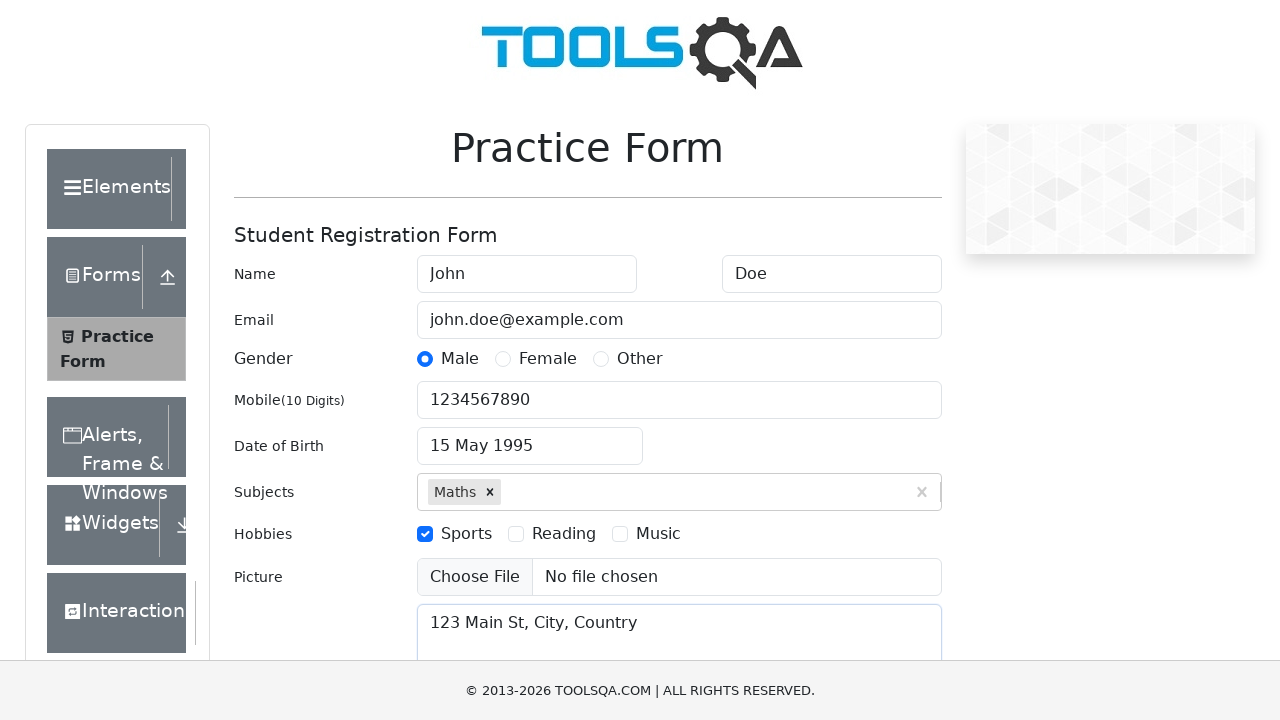

Filled state input field with 'NCR' on #react-select-3-input
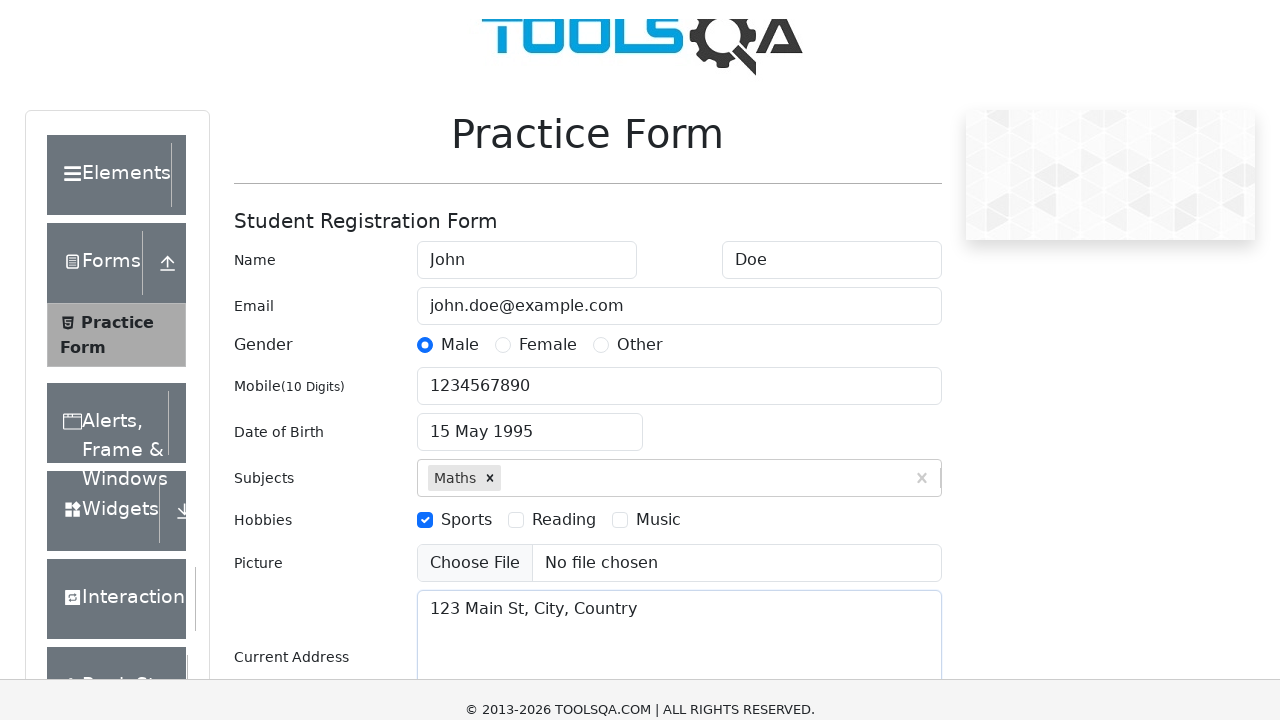

Pressed Enter to select NCR state on #react-select-3-input
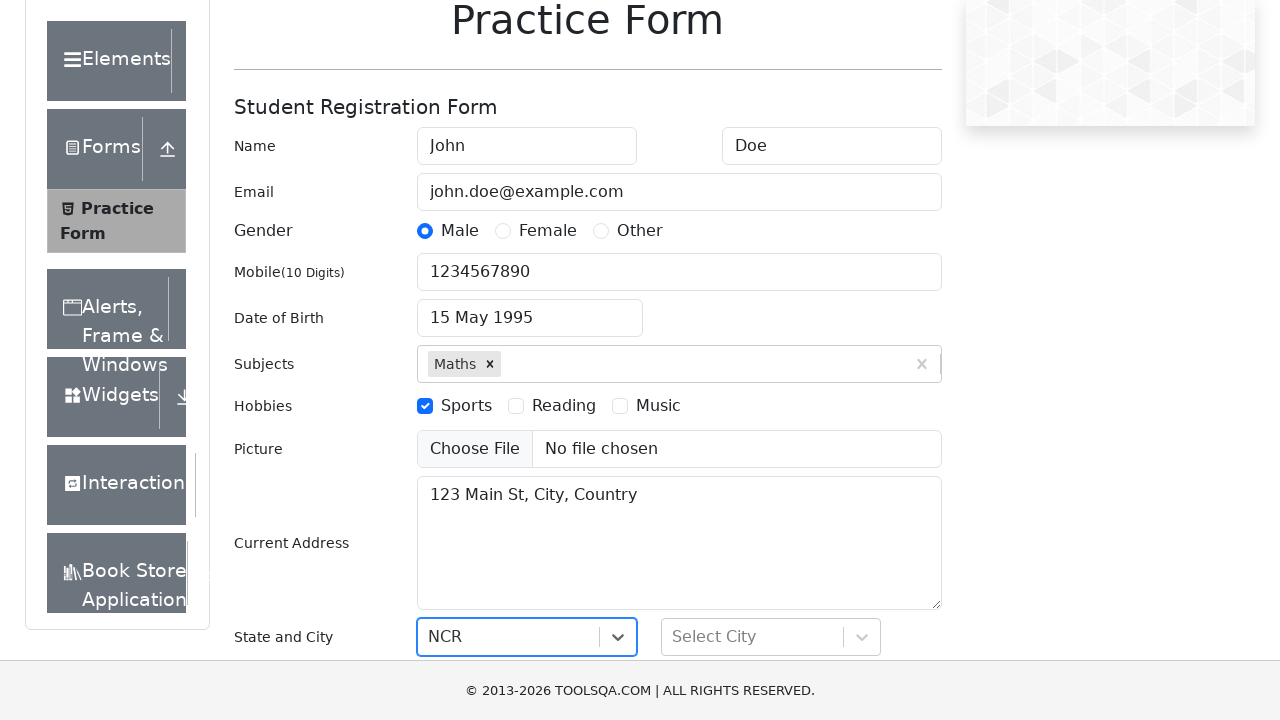

Filled city input field with 'Delhi' on #react-select-4-input
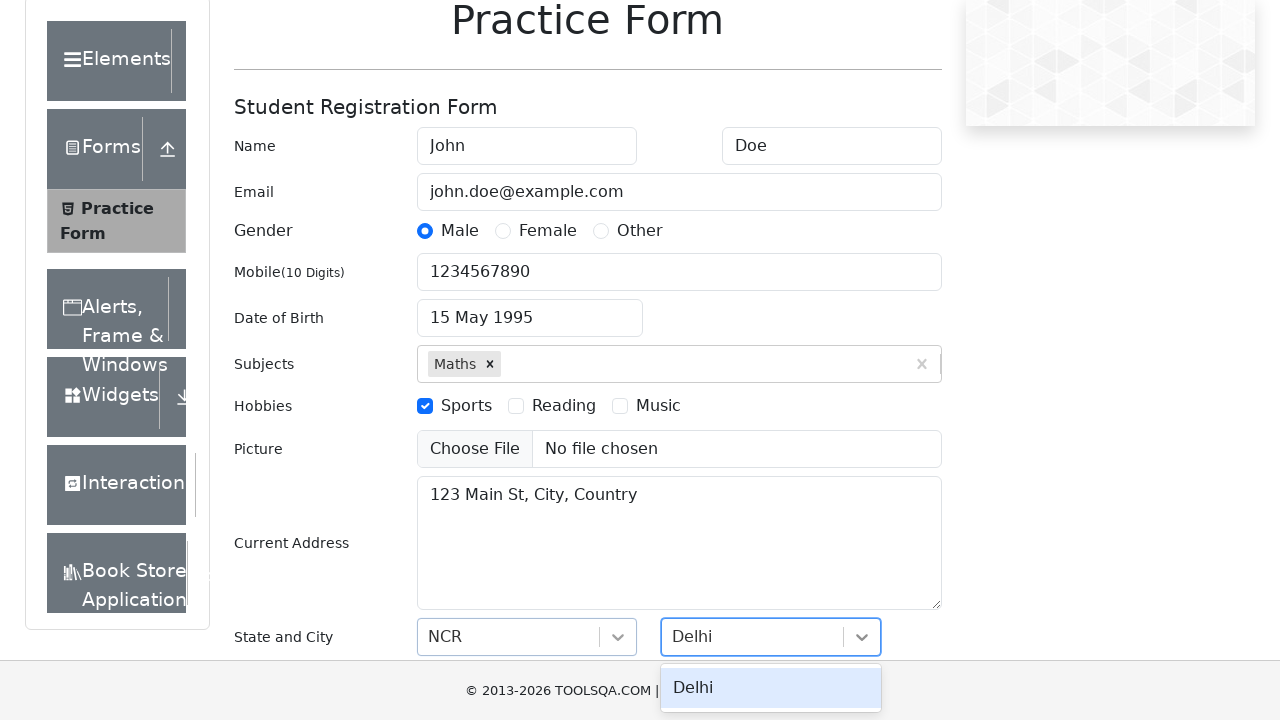

Pressed Enter to select Delhi city on #react-select-4-input
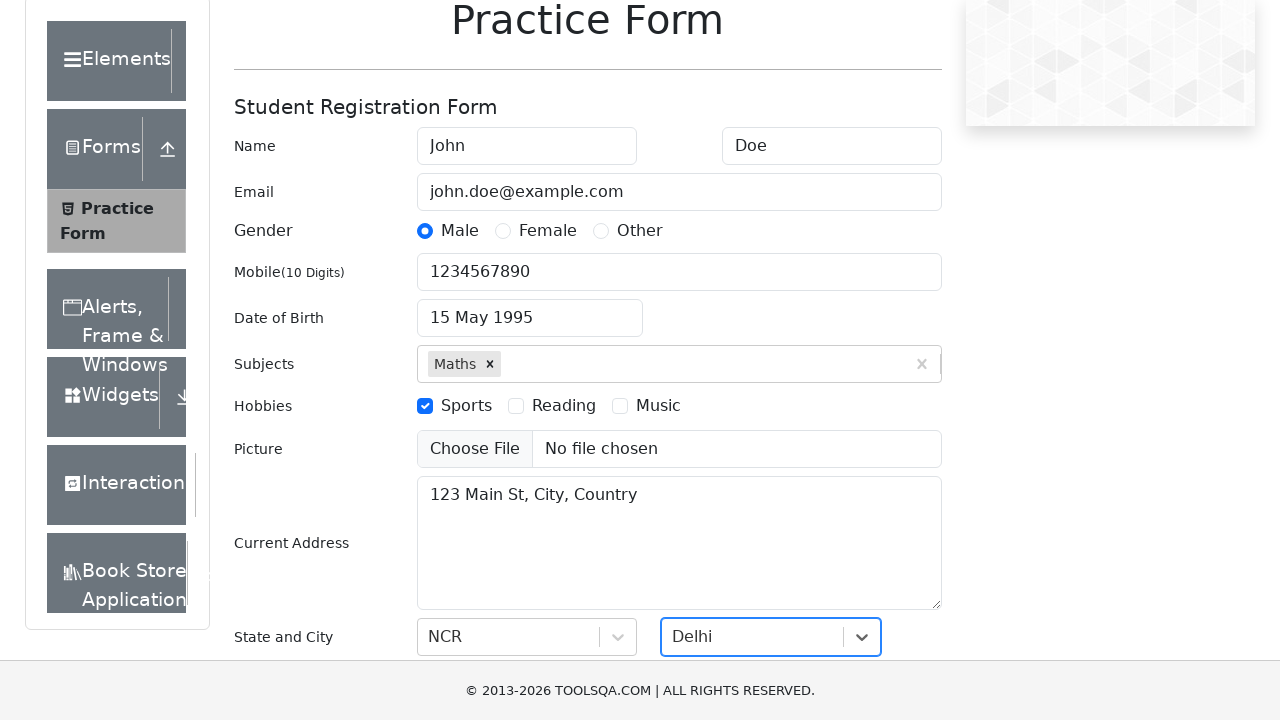

Clicked submit button to submit the practice form at (885, 499) on #submit
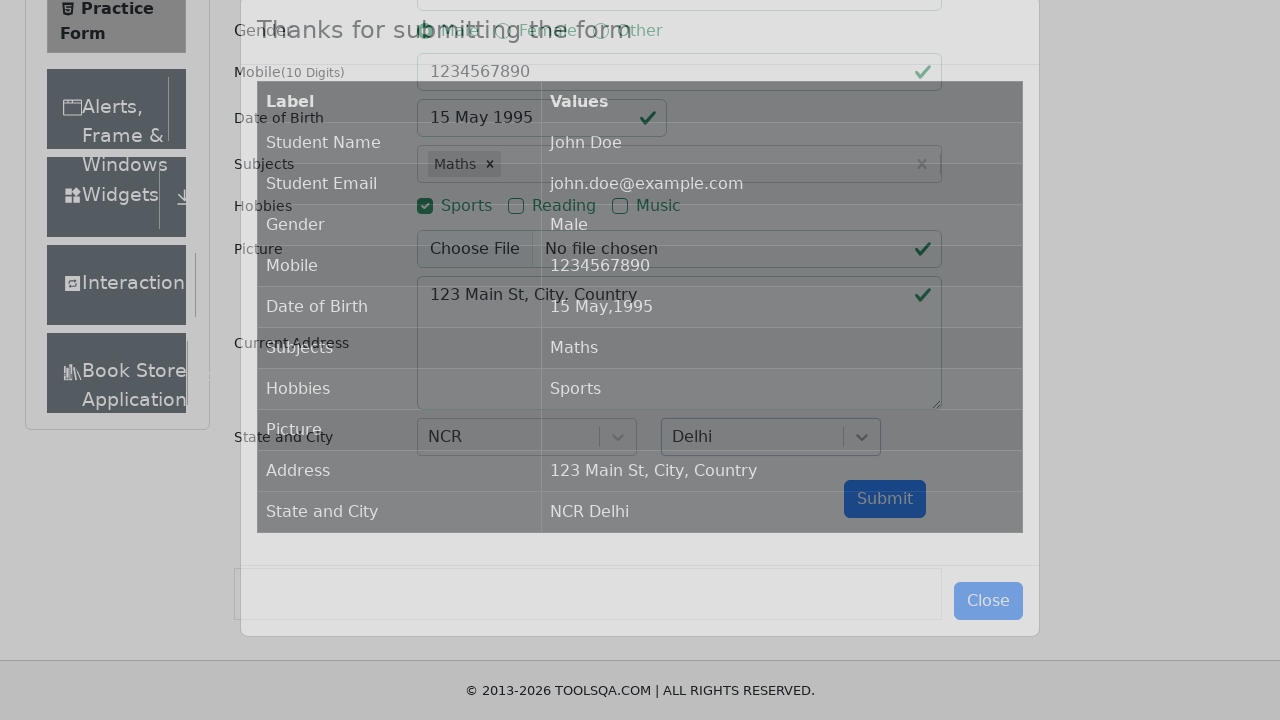

Waited for success modal to appear and loaded
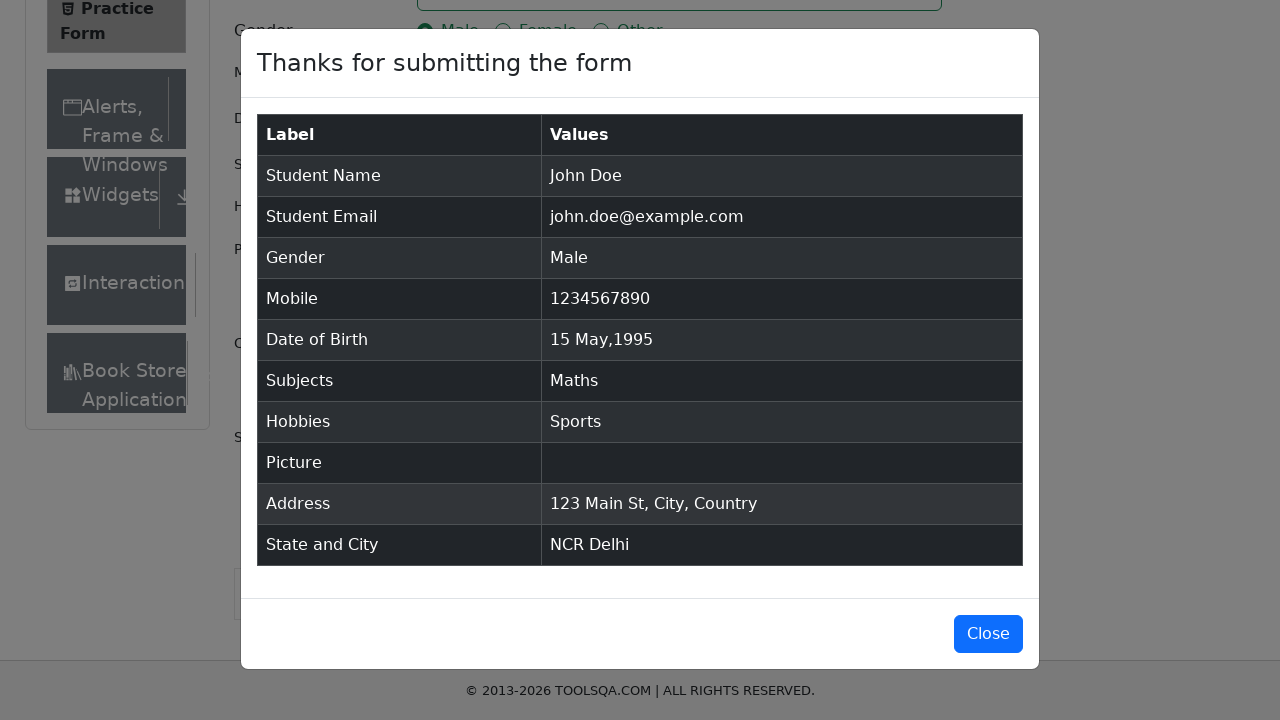

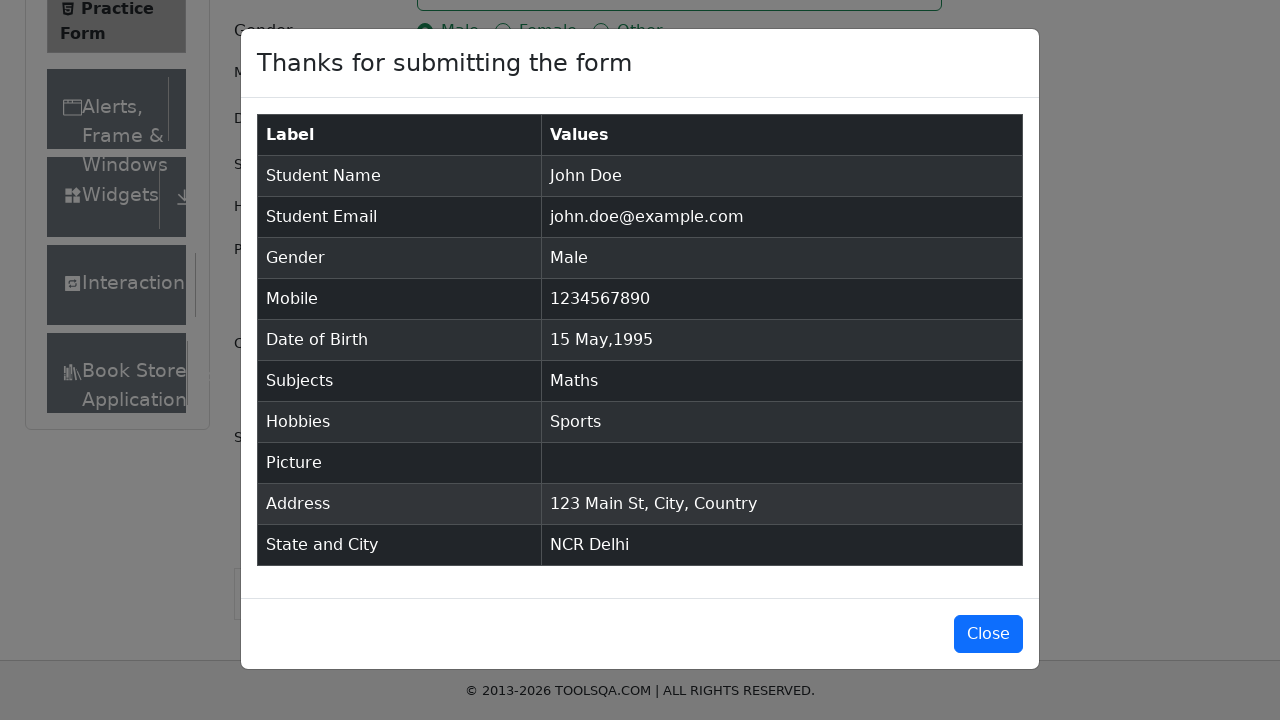